Navigates to a page with an entry ad modal and closes it by clicking the close button in the modal footer

Starting URL: http://the-internet.herokuapp.com/entry_ad

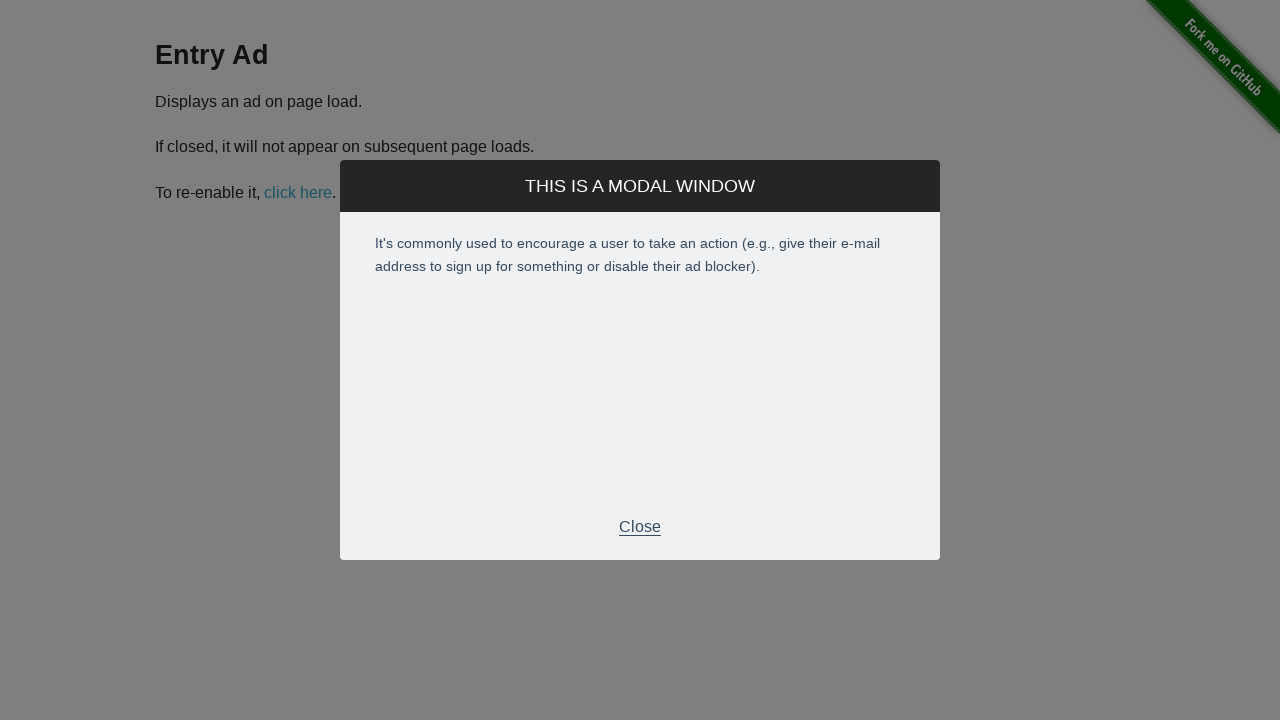

Navigated to entry ad page
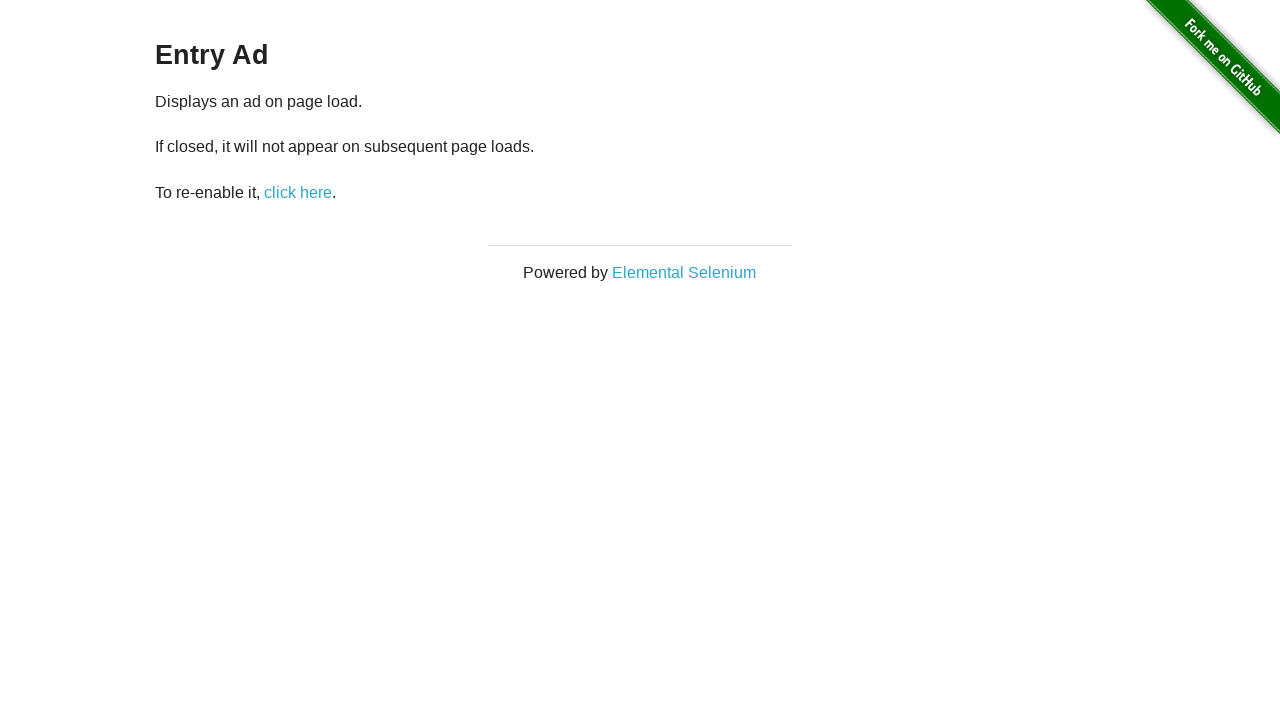

Entry ad modal close button became visible
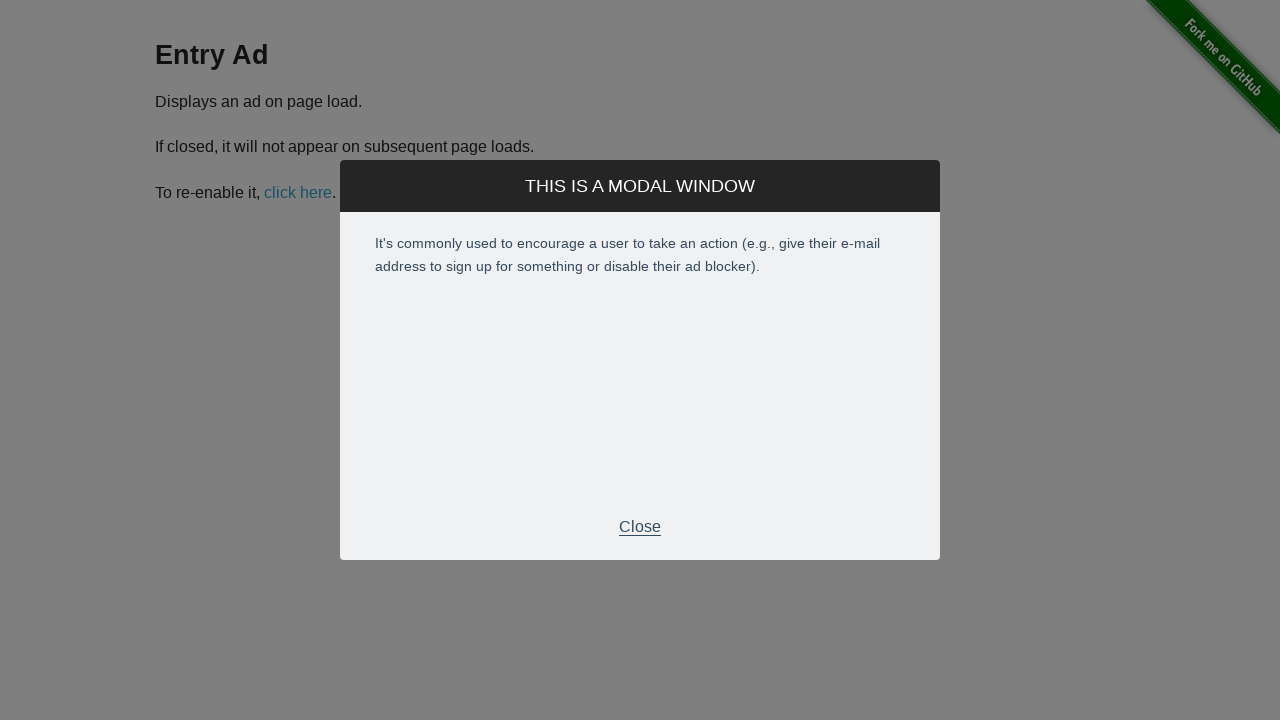

Clicked close button in modal footer to close the entry ad at (640, 527) on div.modal-footer > p
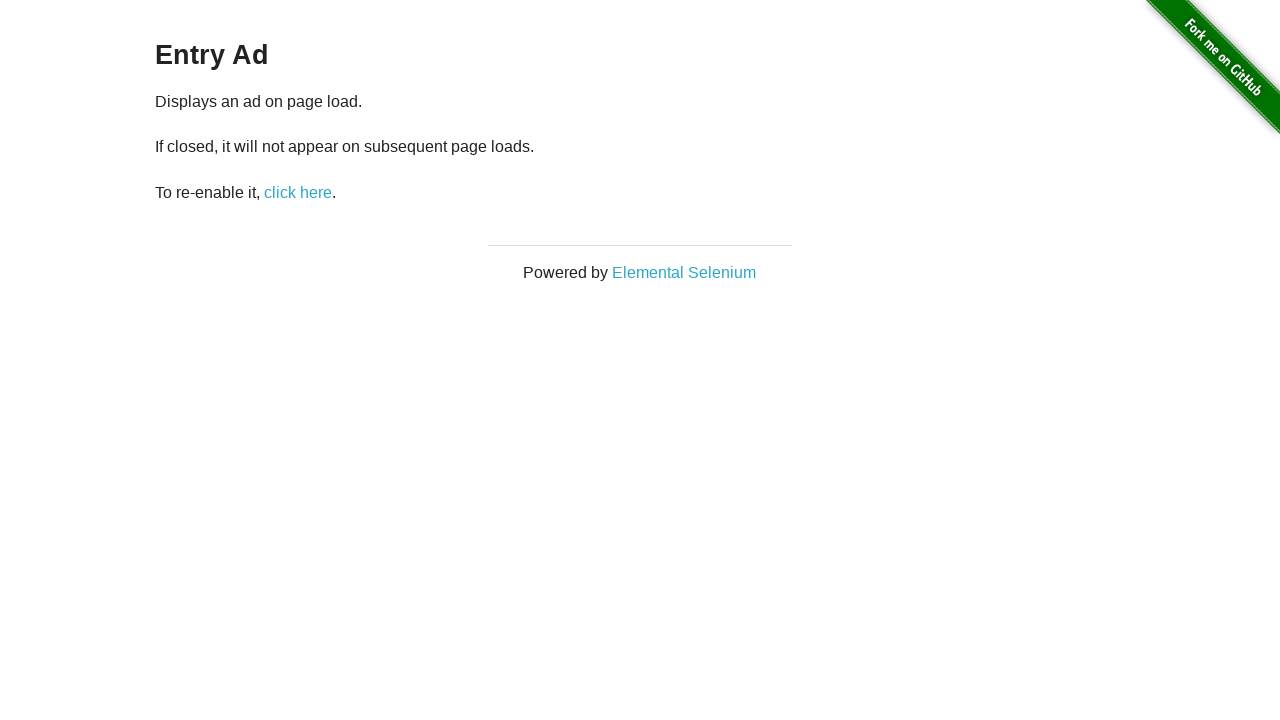

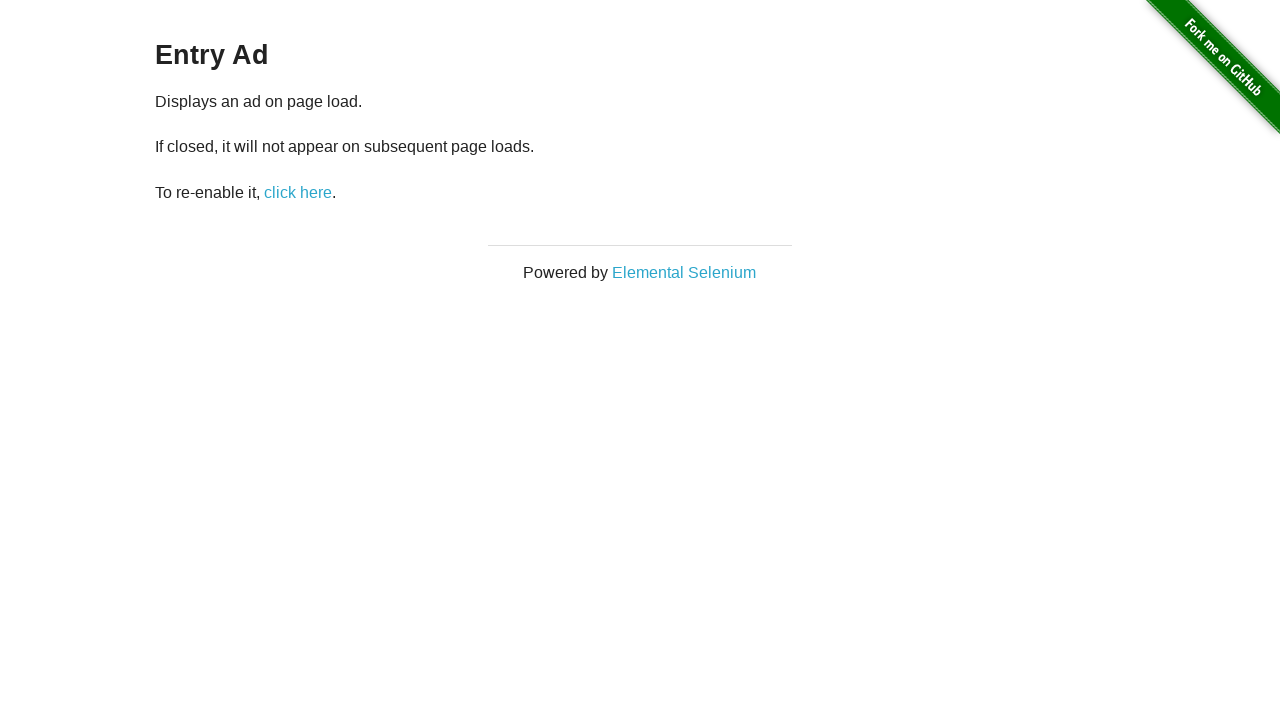